Tests radio button selection by clicking on the Female radio button option on a registration form

Starting URL: https://demo.automationtesting.in/Register.html

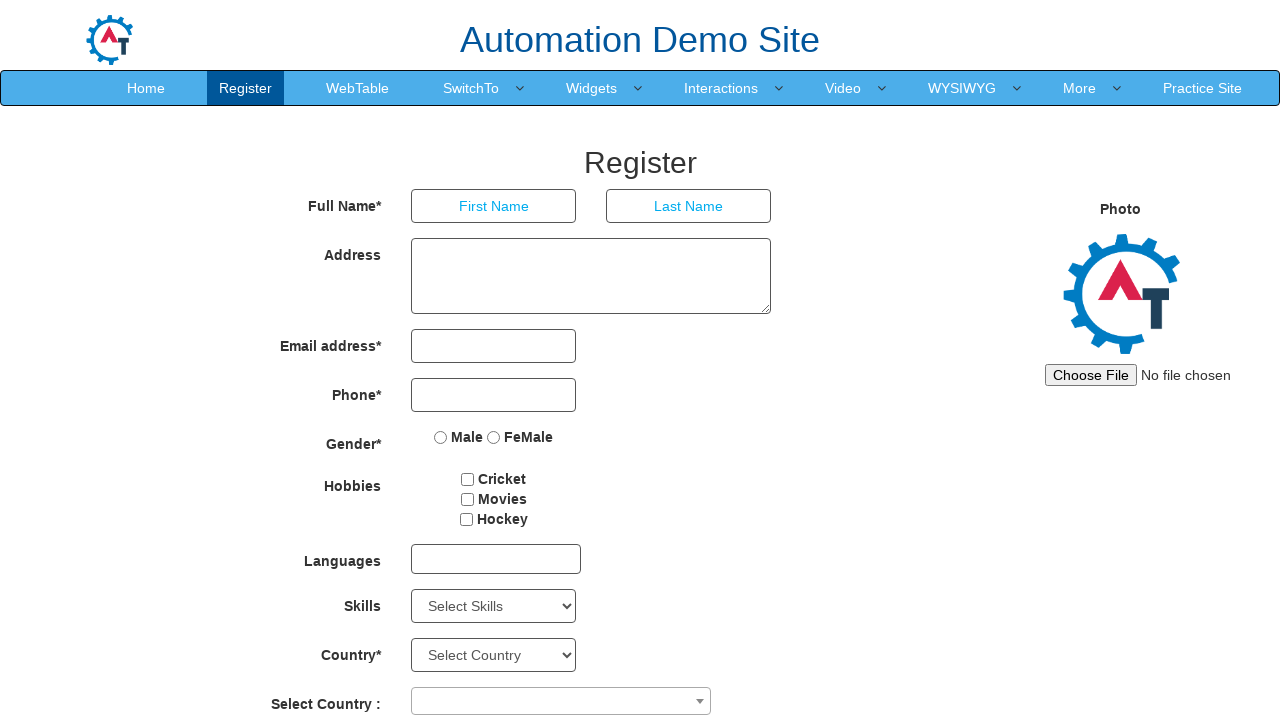

Navigated to registration form page
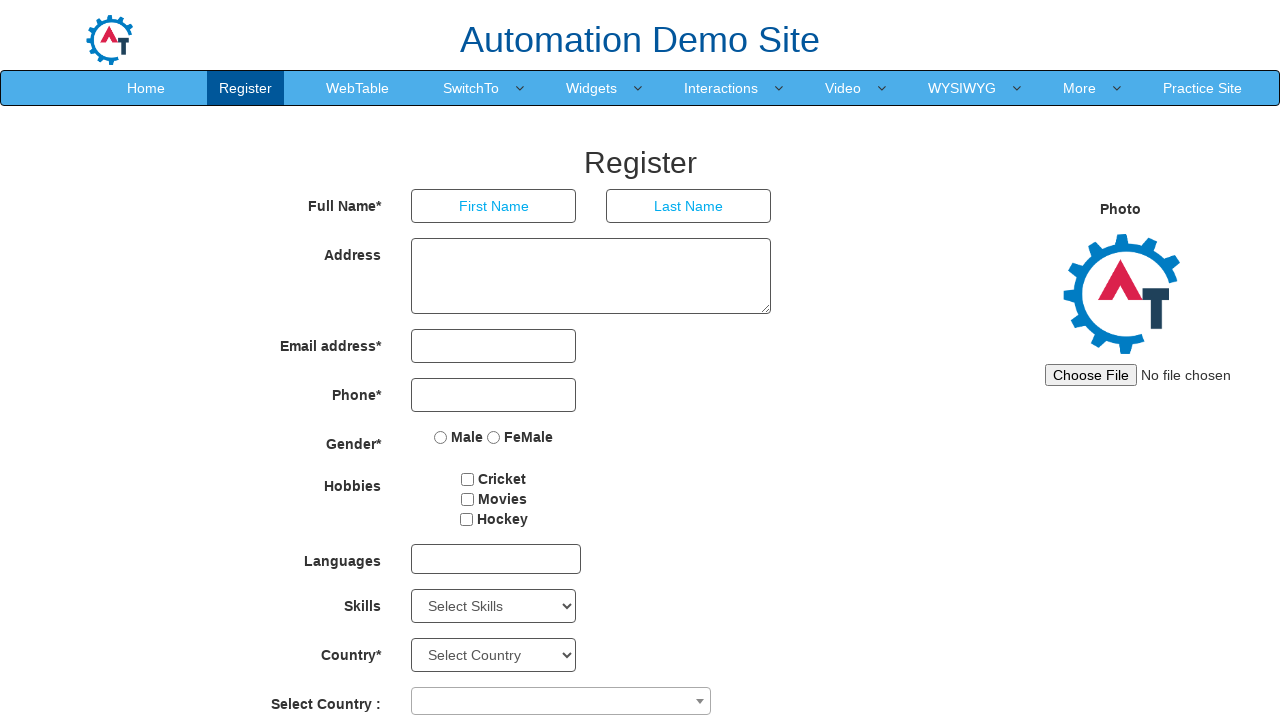

Clicked on Female radio button option at (494, 437) on xpath=//input[@value='FeMale']
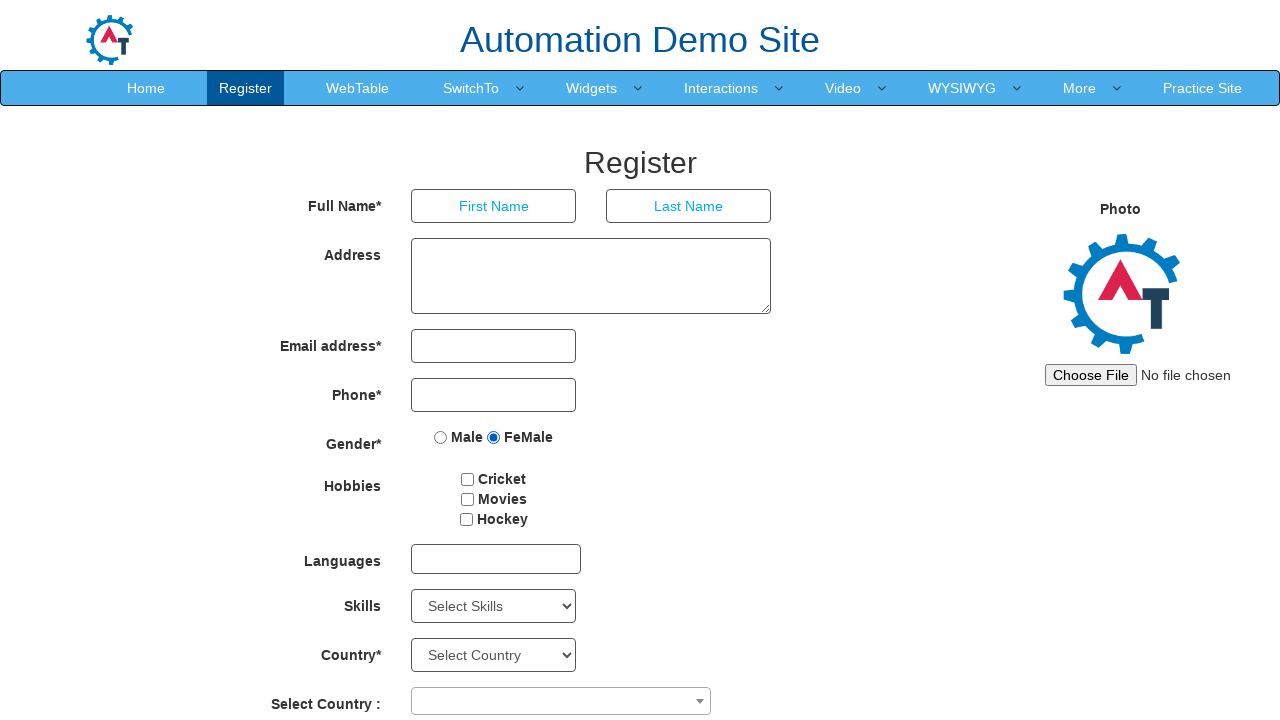

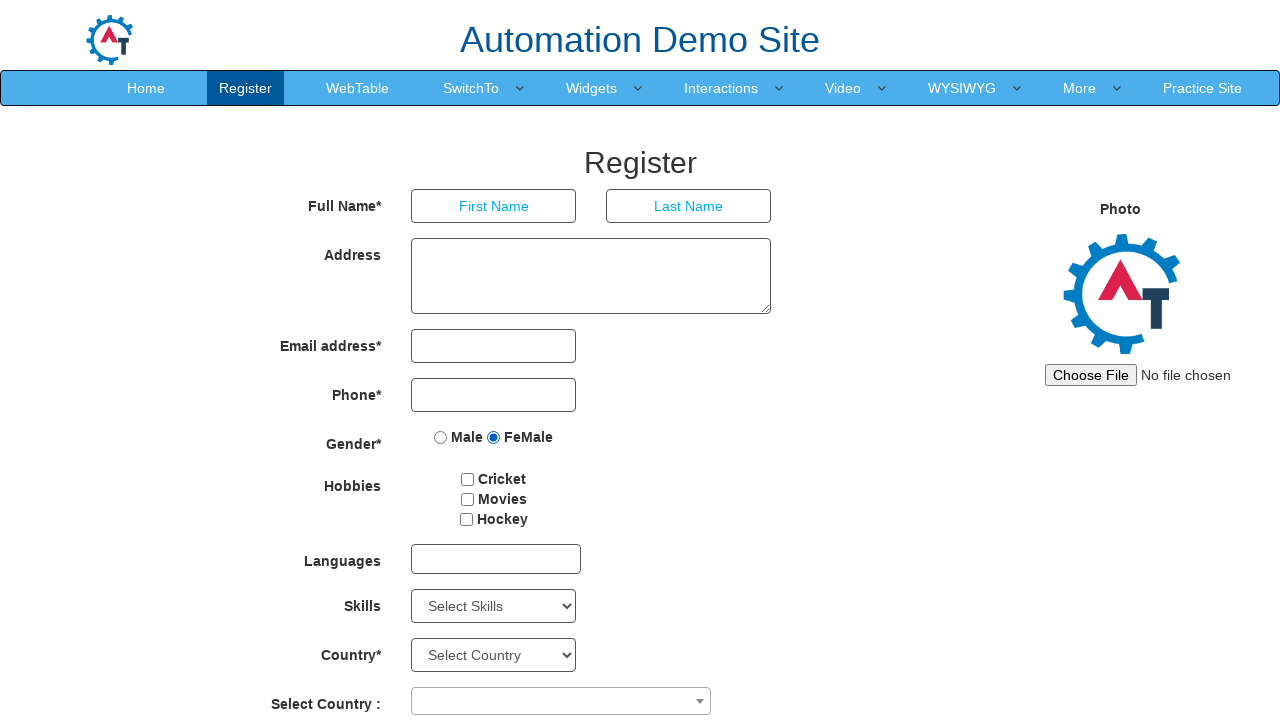